Tests dividing two negative numbers (-6 / -2 = 3)

Starting URL: https://testsheepnz.github.io/BasicCalculator

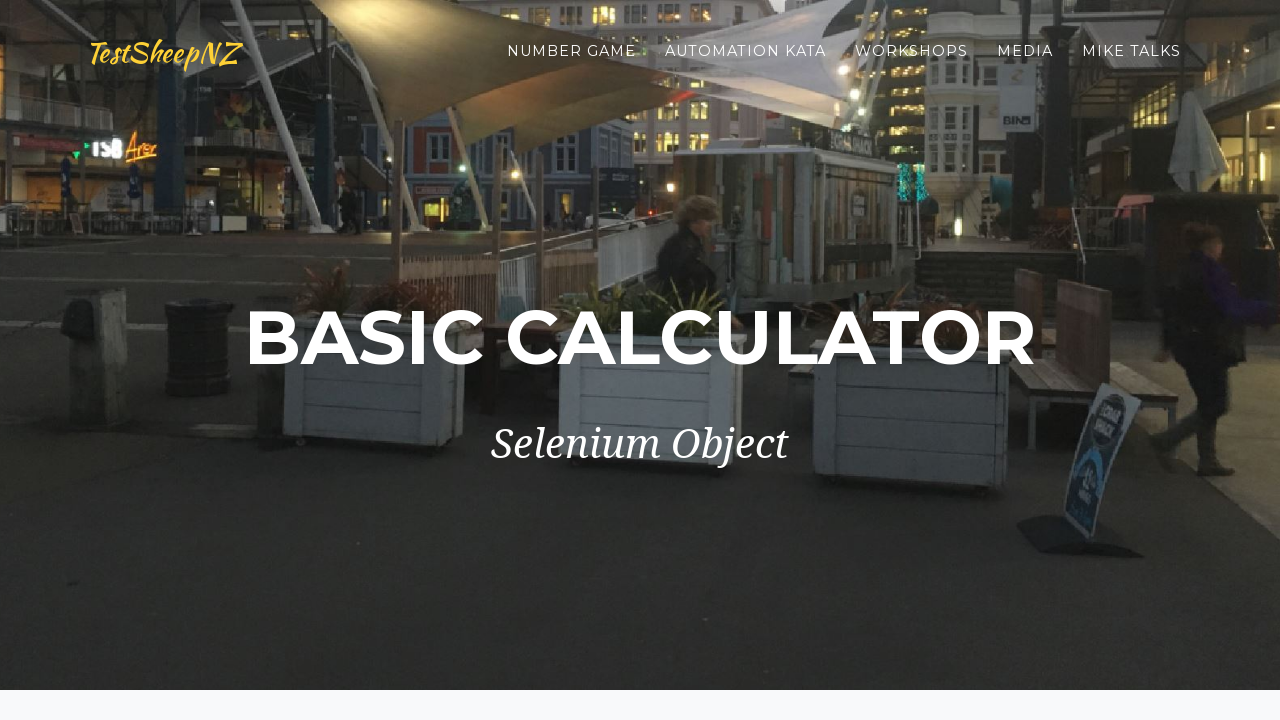

Selected 'Prototype' build version on #selectBuild
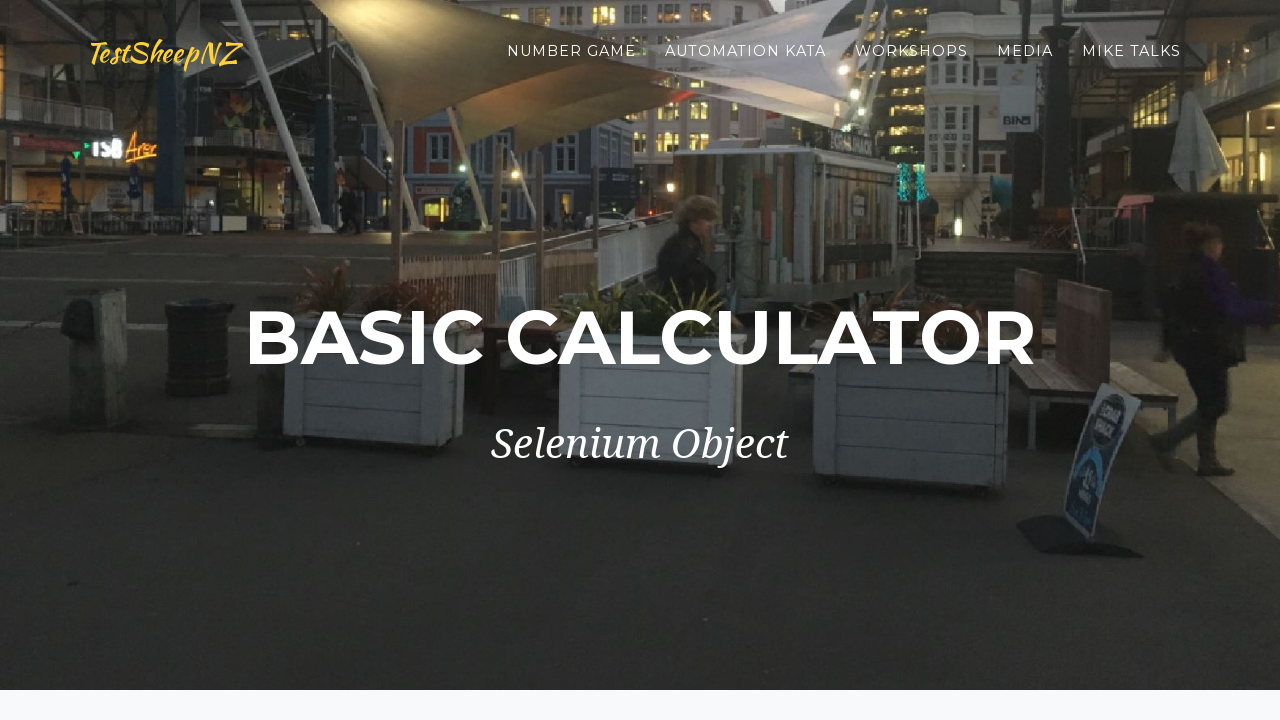

Entered -6 in first number field on #number1Field
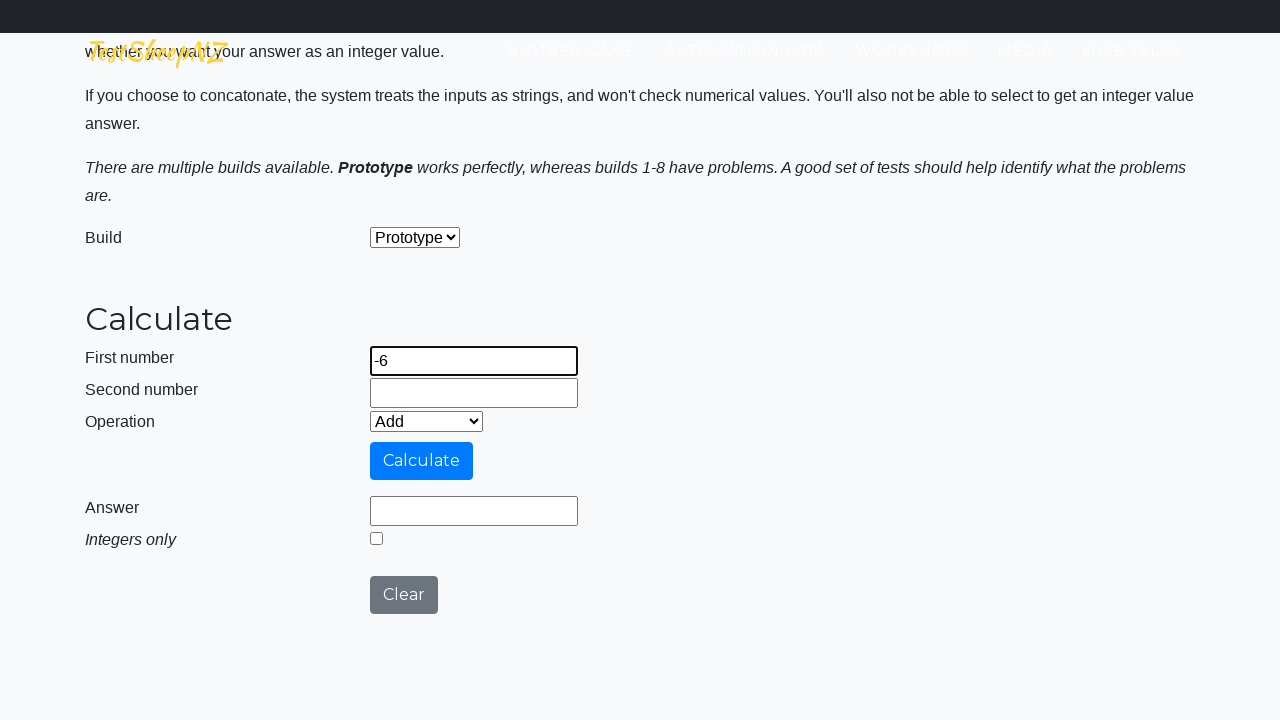

Entered -2 in second number field on #number2Field
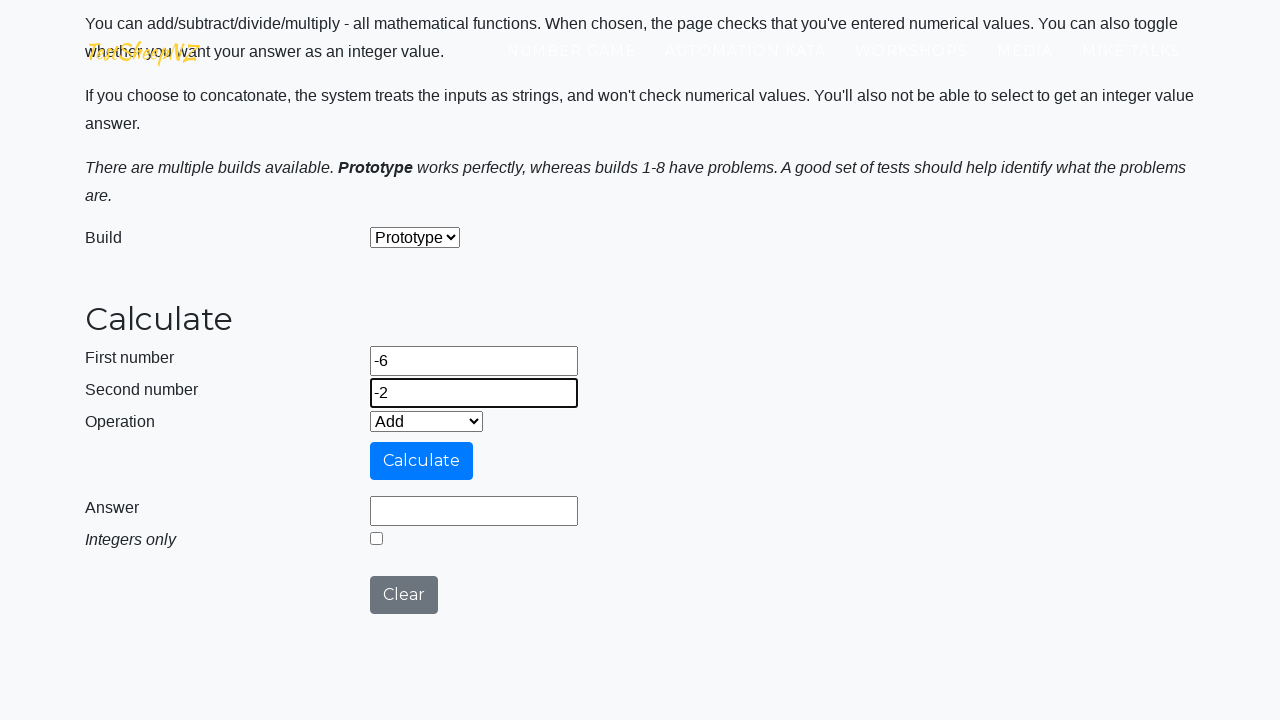

Selected 'Divide' operation on #selectOperationDropdown
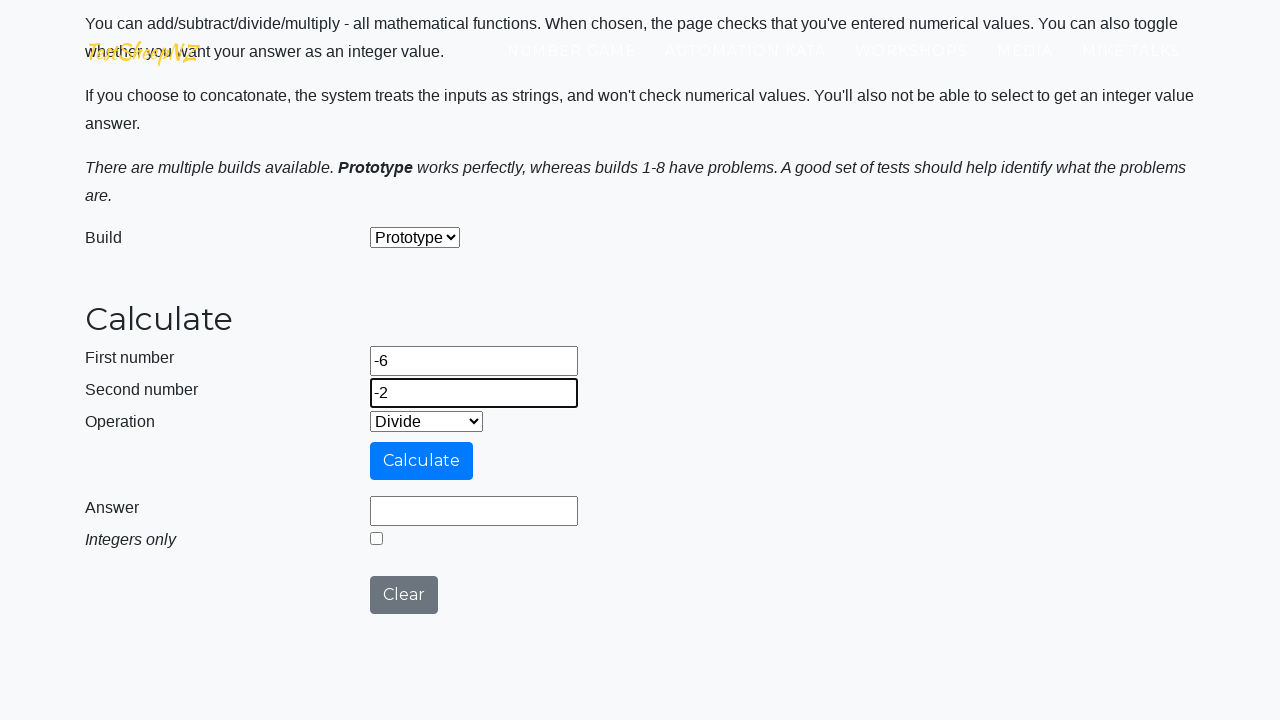

Clicked calculate button at (422, 461) on #calculateButton
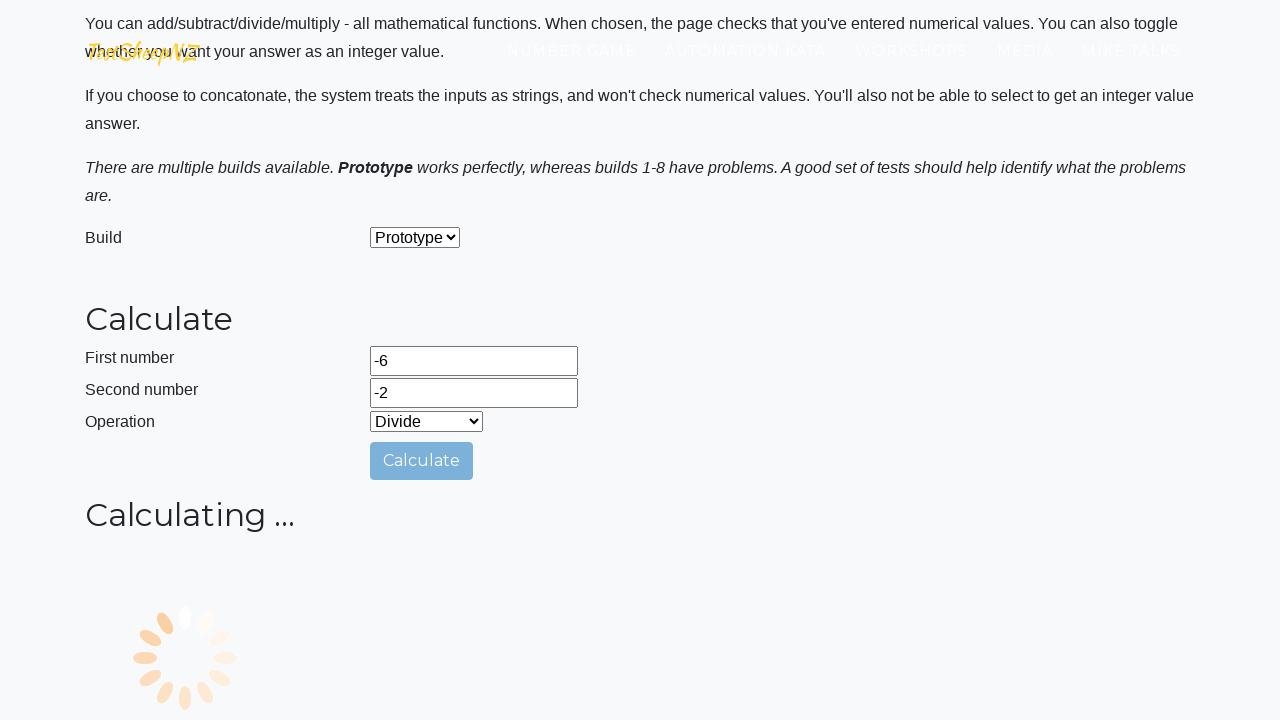

Answer field loaded showing result
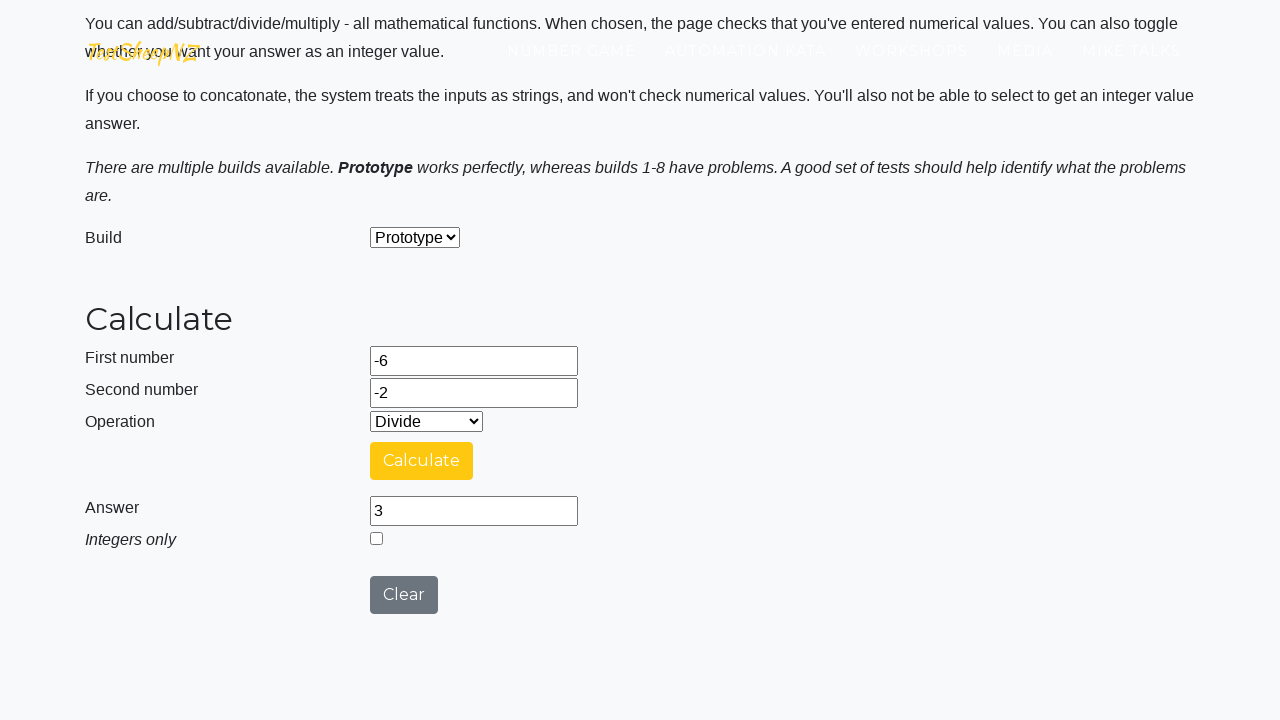

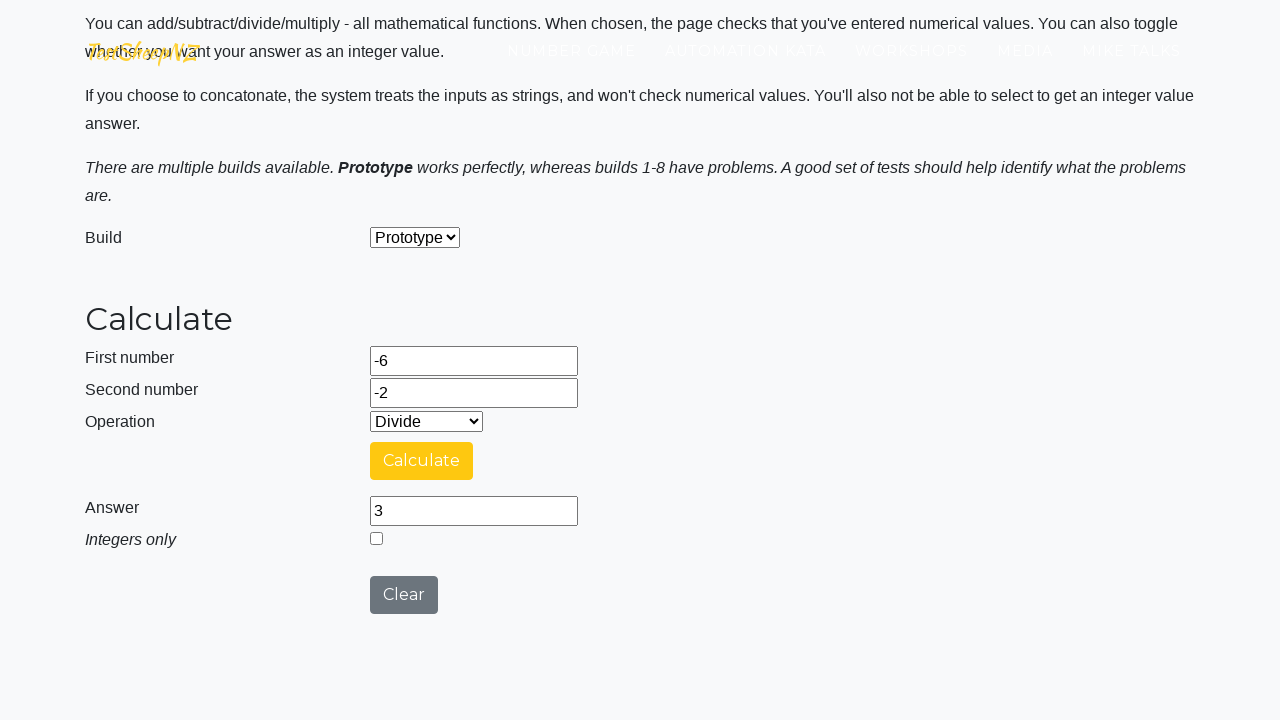